Tests the search functionality on Tide's website by entering a product name in the search field

Starting URL: https://tide.com/en-us

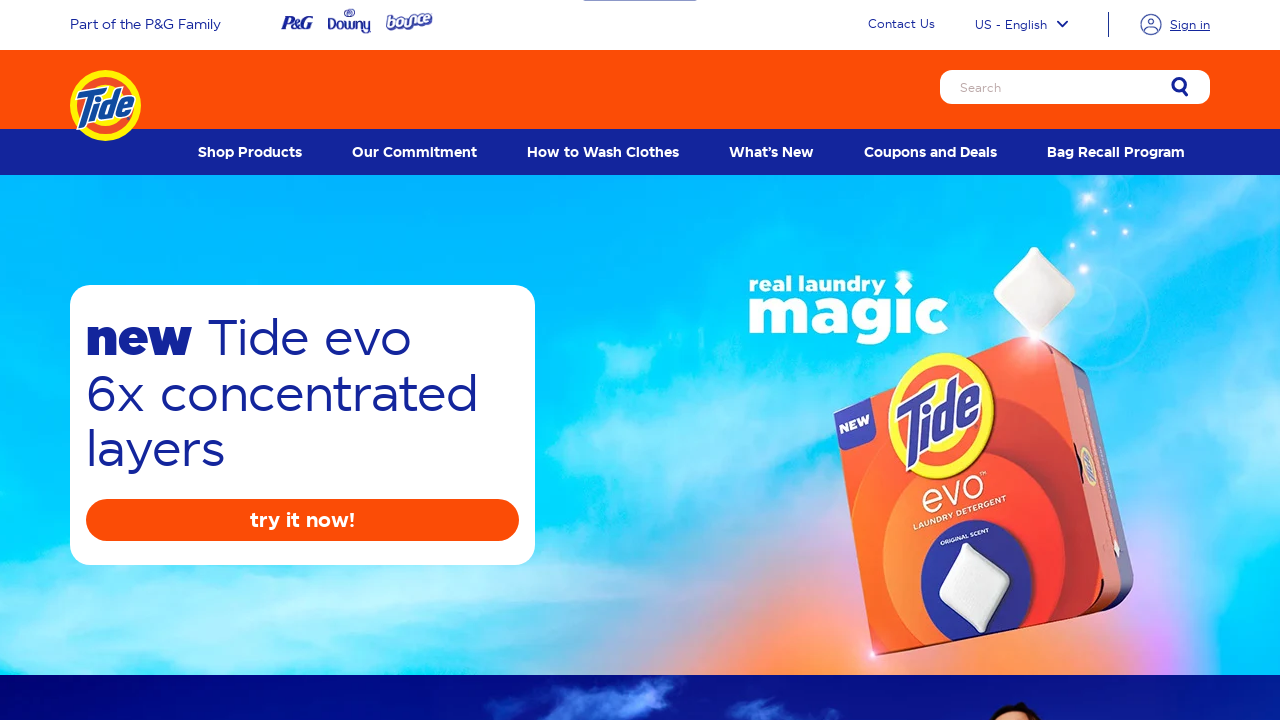

Filled search field with 'Tide Hygenic Clean Heavy Duty' on input[type='search']
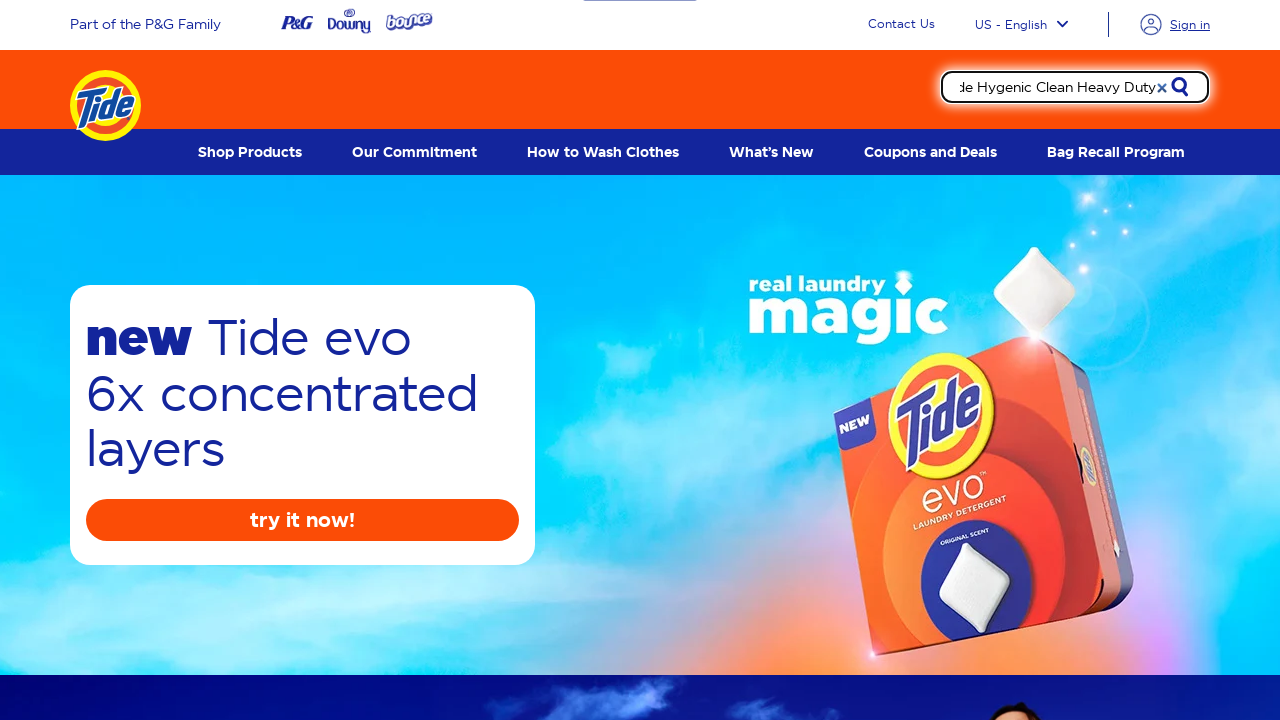

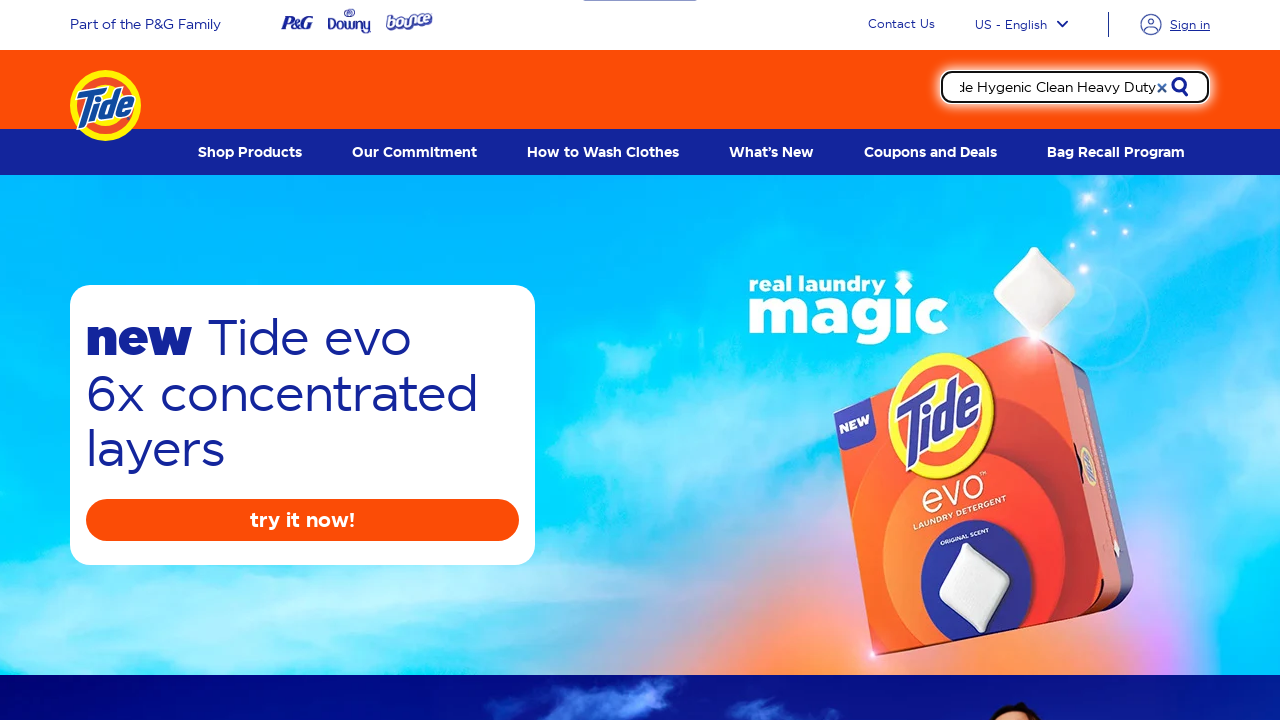